Tests checkbox functionality by clicking a checkbox and verifying it's selected

Starting URL: https://formy-project.herokuapp.com/form

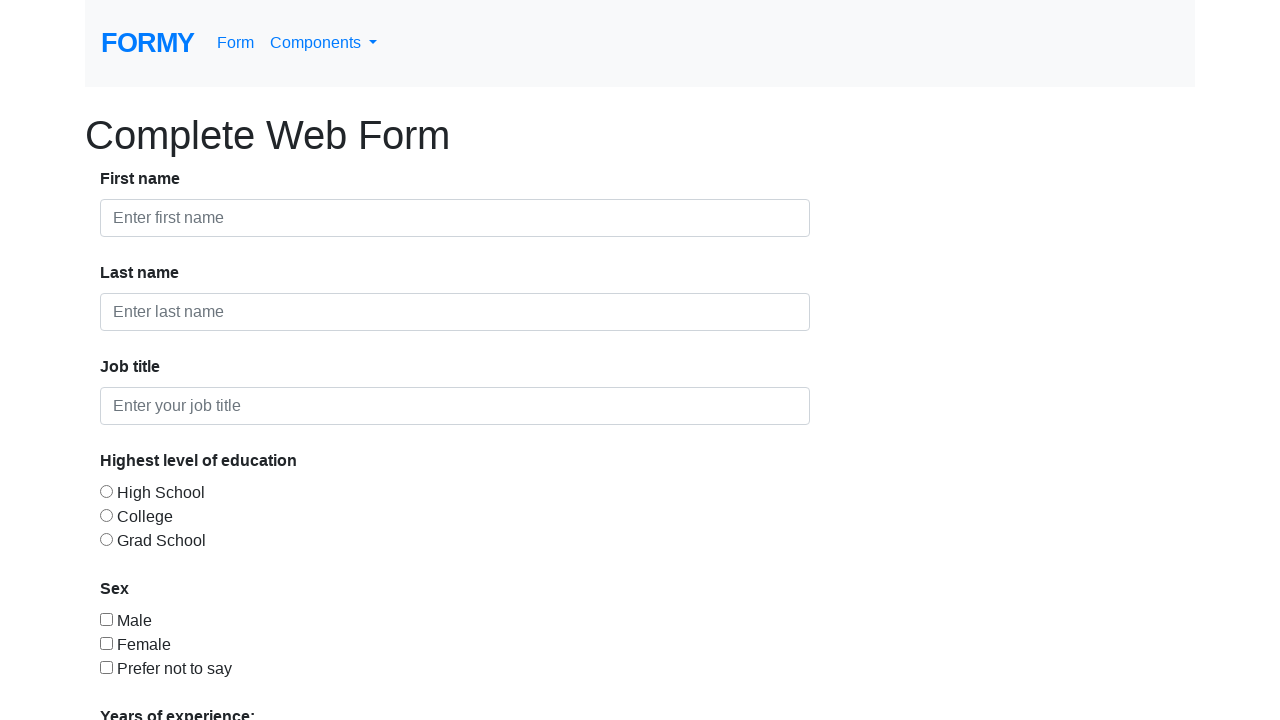

Clicked checkbox element at (106, 619) on #checkbox-1
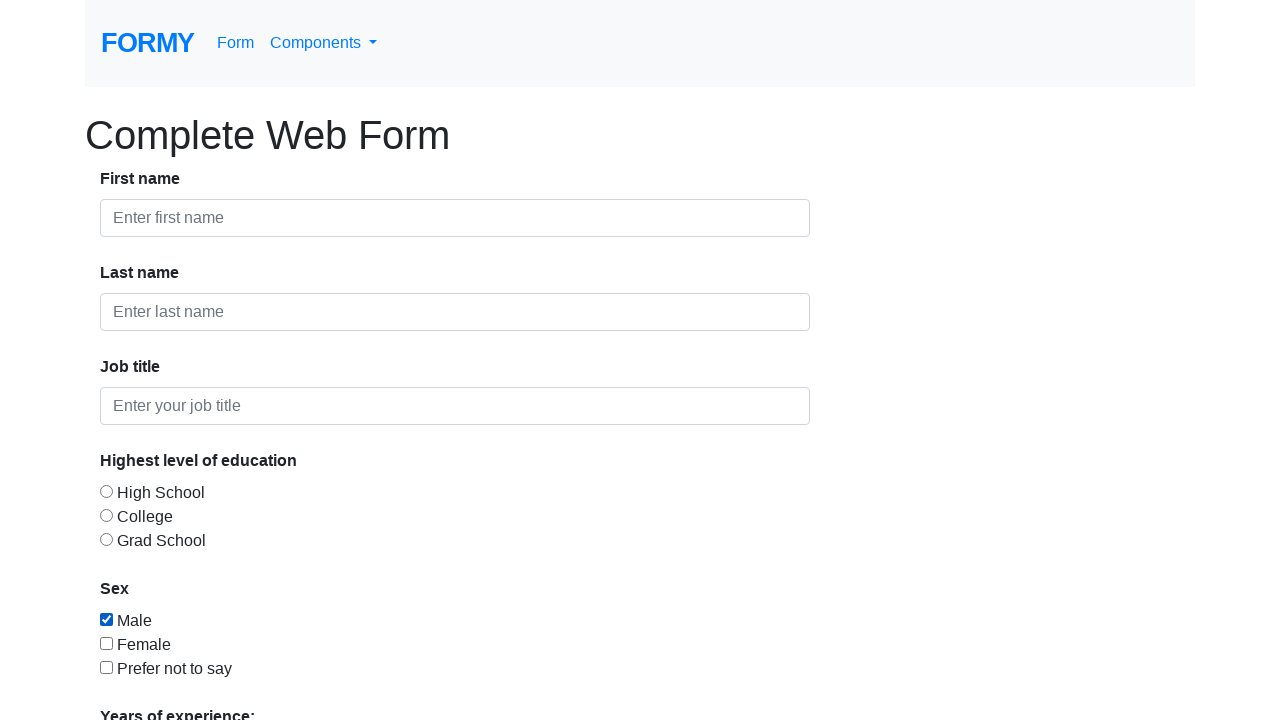

Located checkbox element
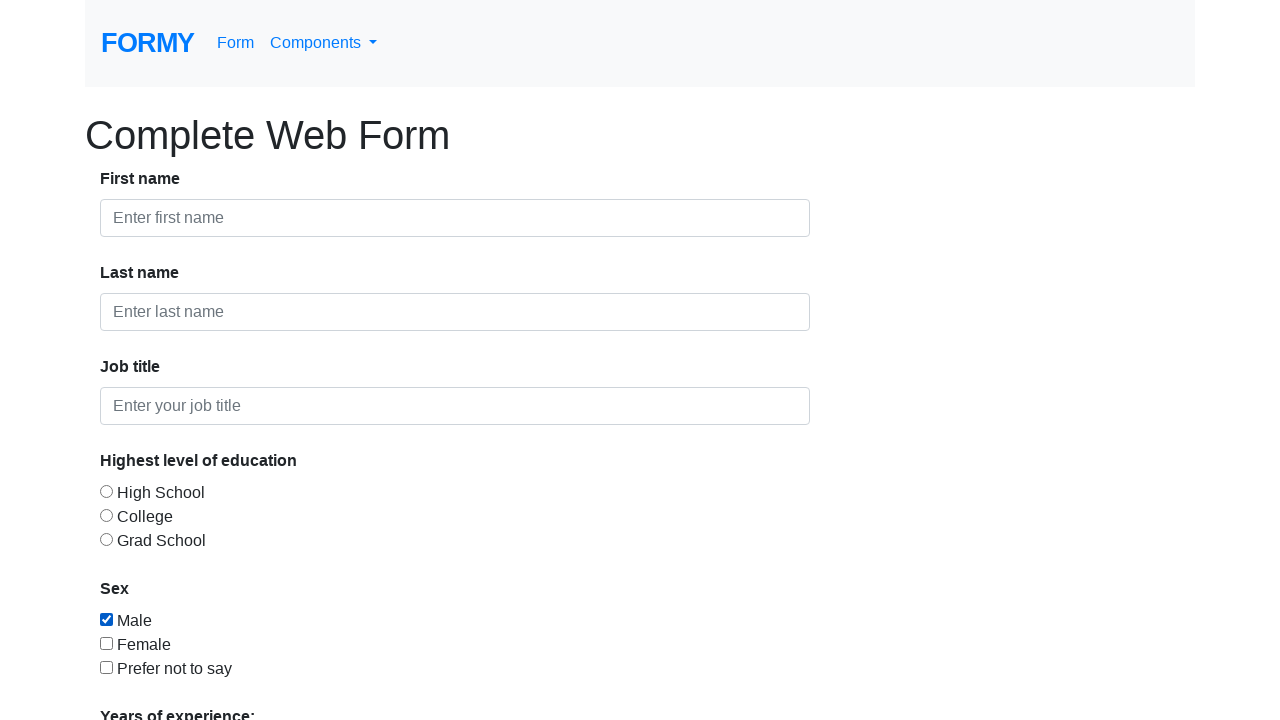

Verified checkbox is selected
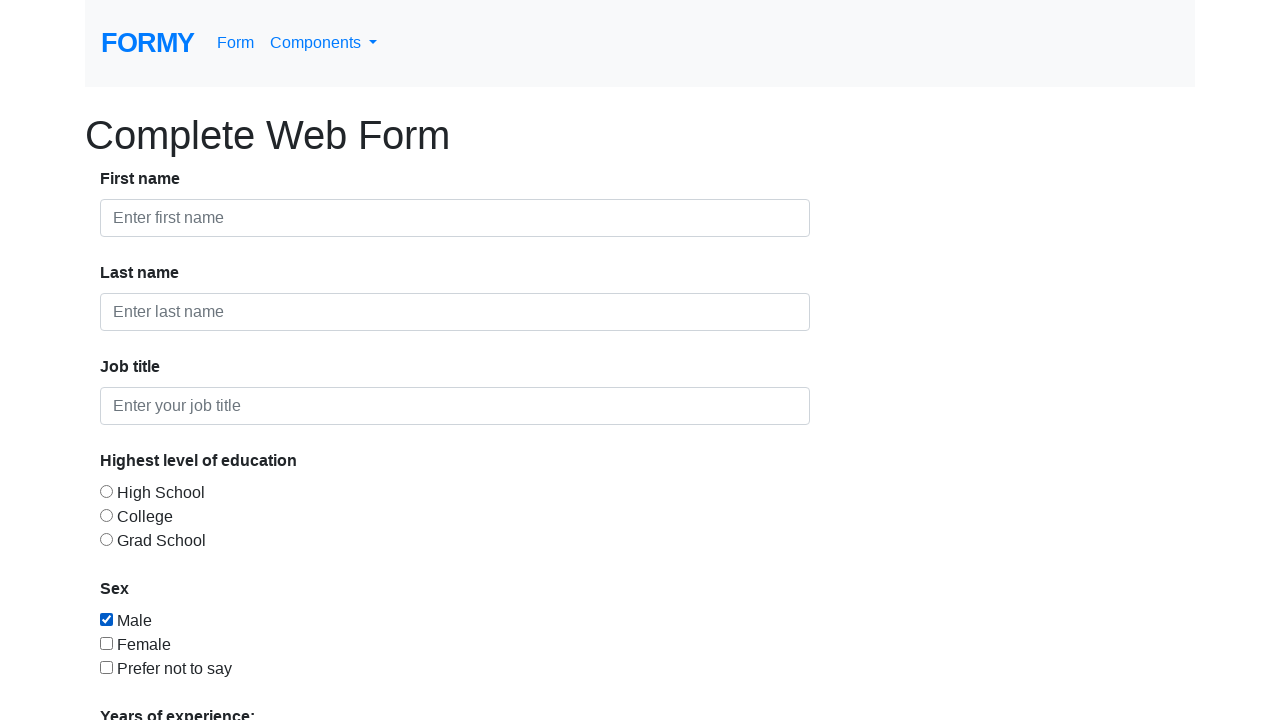

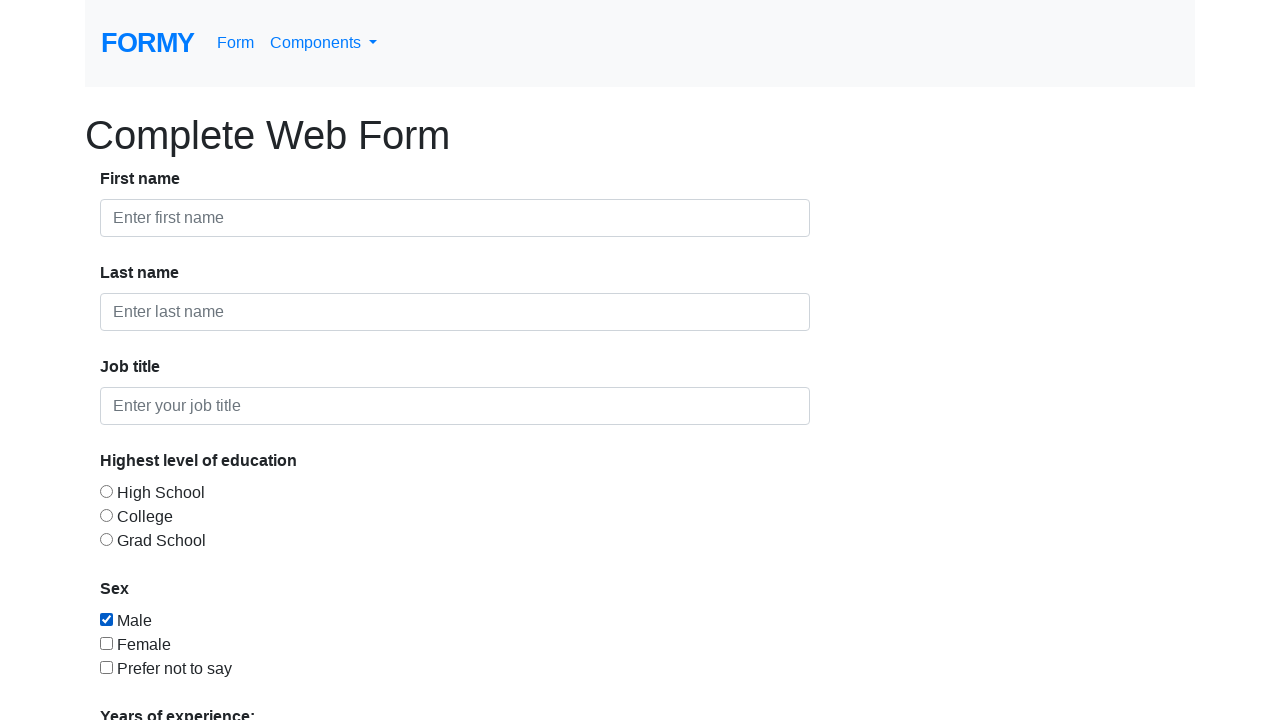